Tests the Fast.com "Show More Info" functionality by waiting for the speed test to complete, clicking the show more info link, and verifying that latency and upload speed fields become visible.

Starting URL: https://fast.com

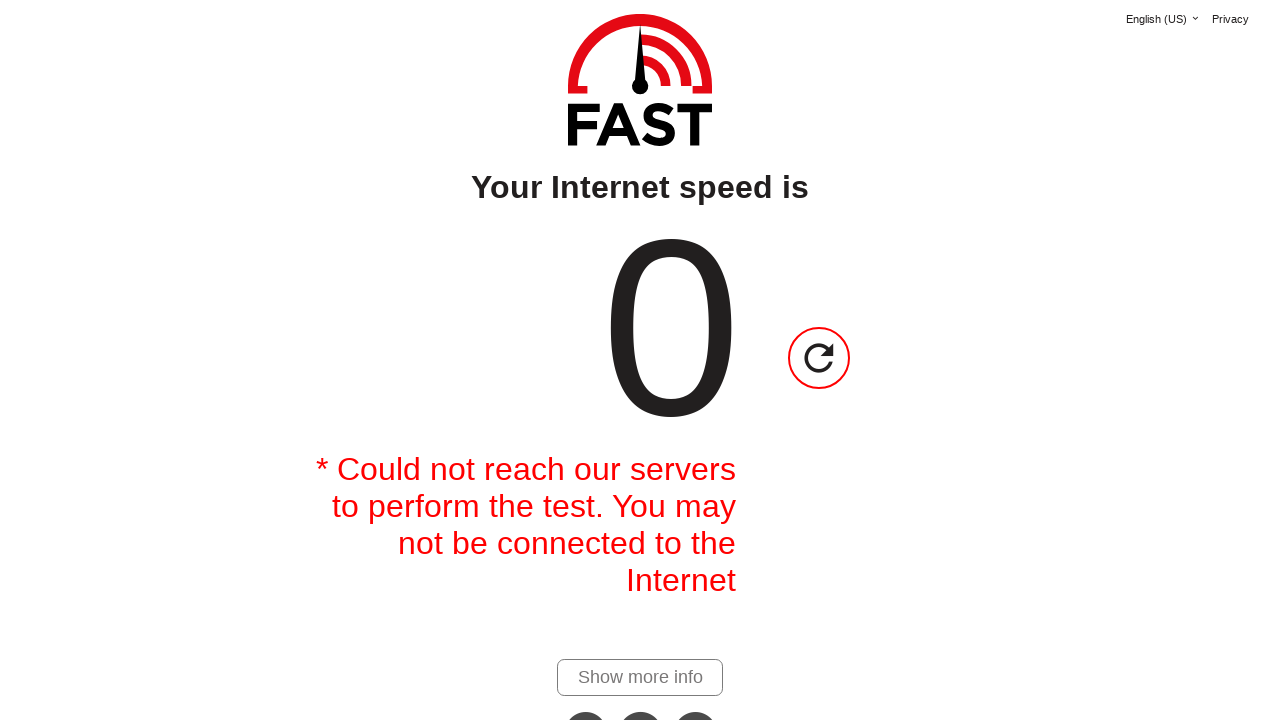

Waited for speed value to become visible
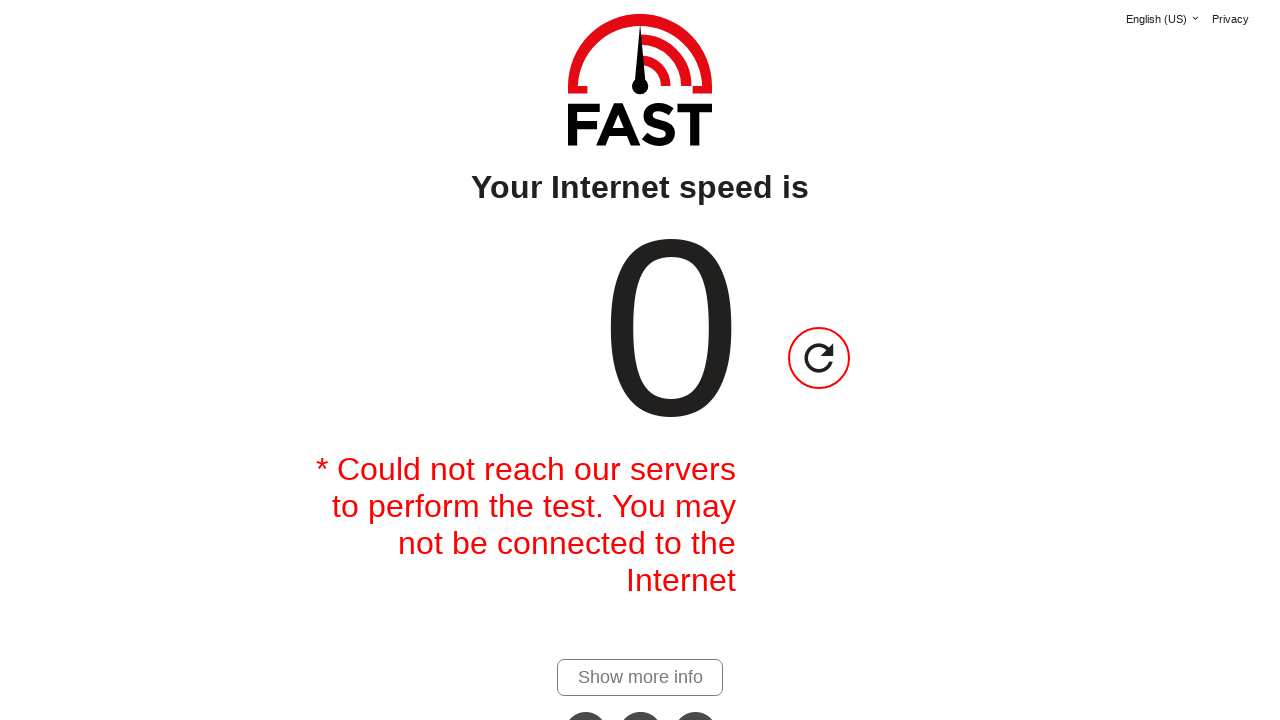

Waited for show more details link to become visible
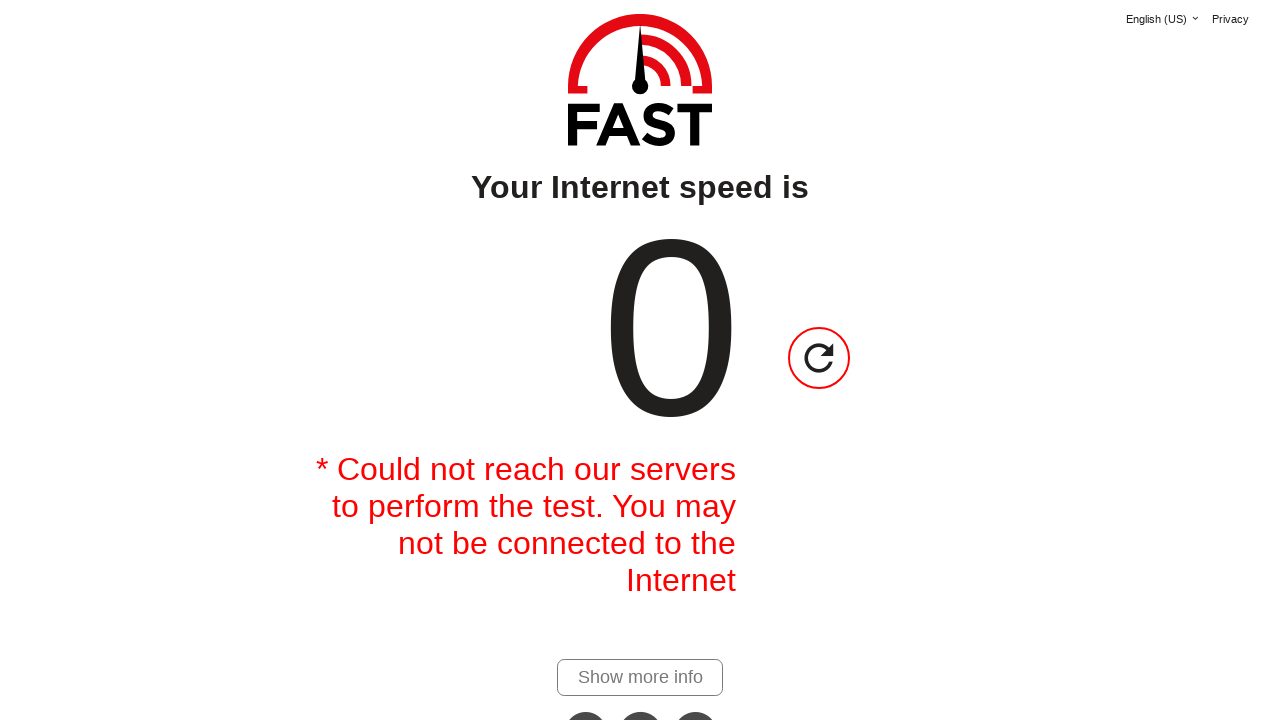

Clicked show more details link at (640, 677) on #show-more-details-link
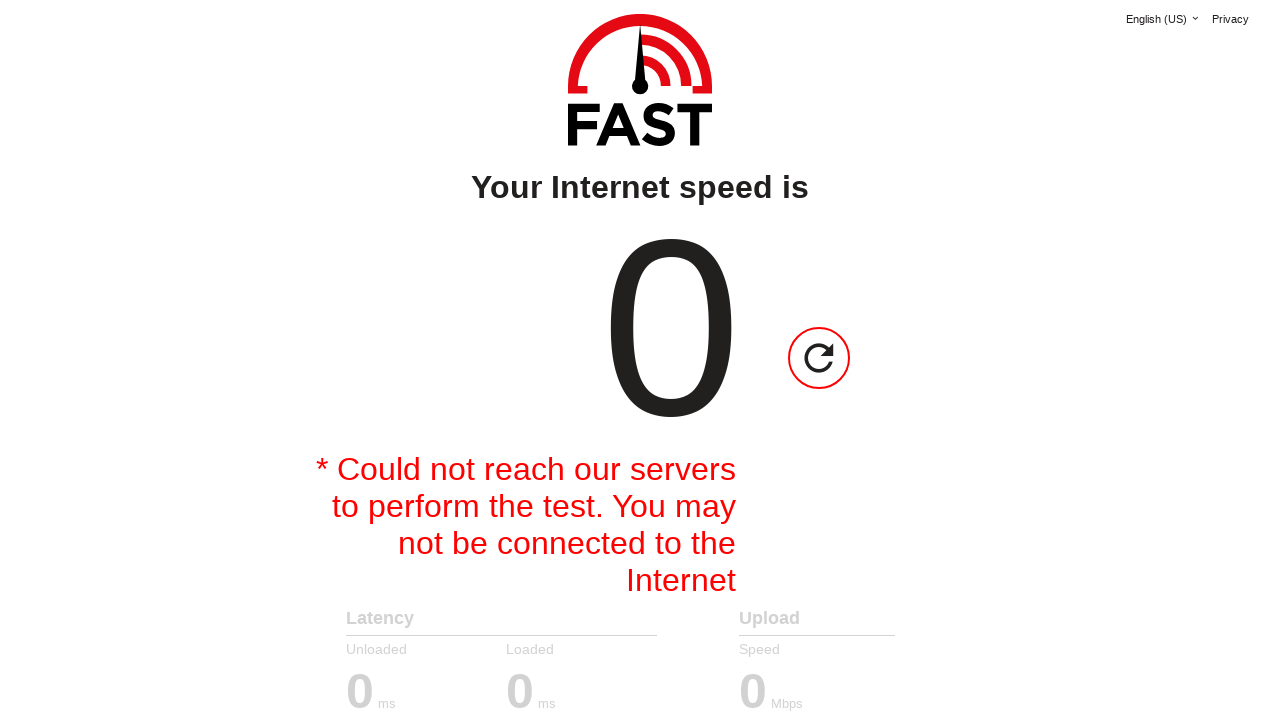

Verified latency container is visible
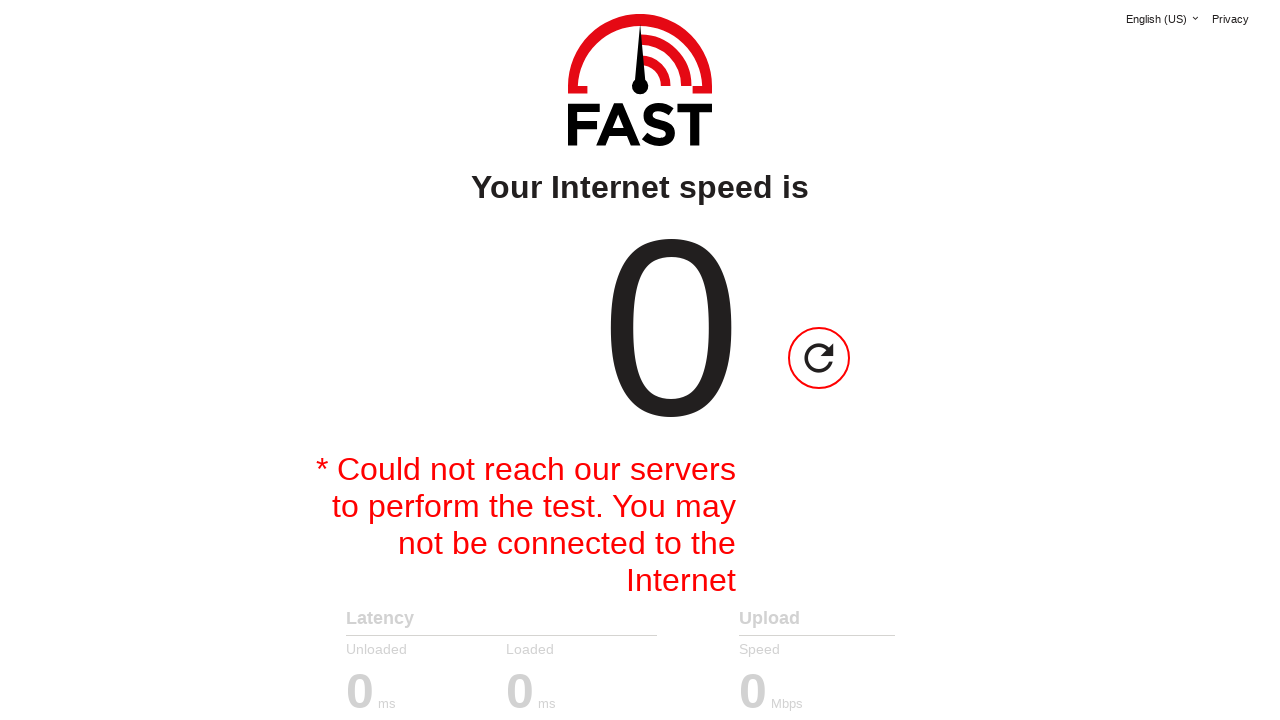

Verified upload value field is visible
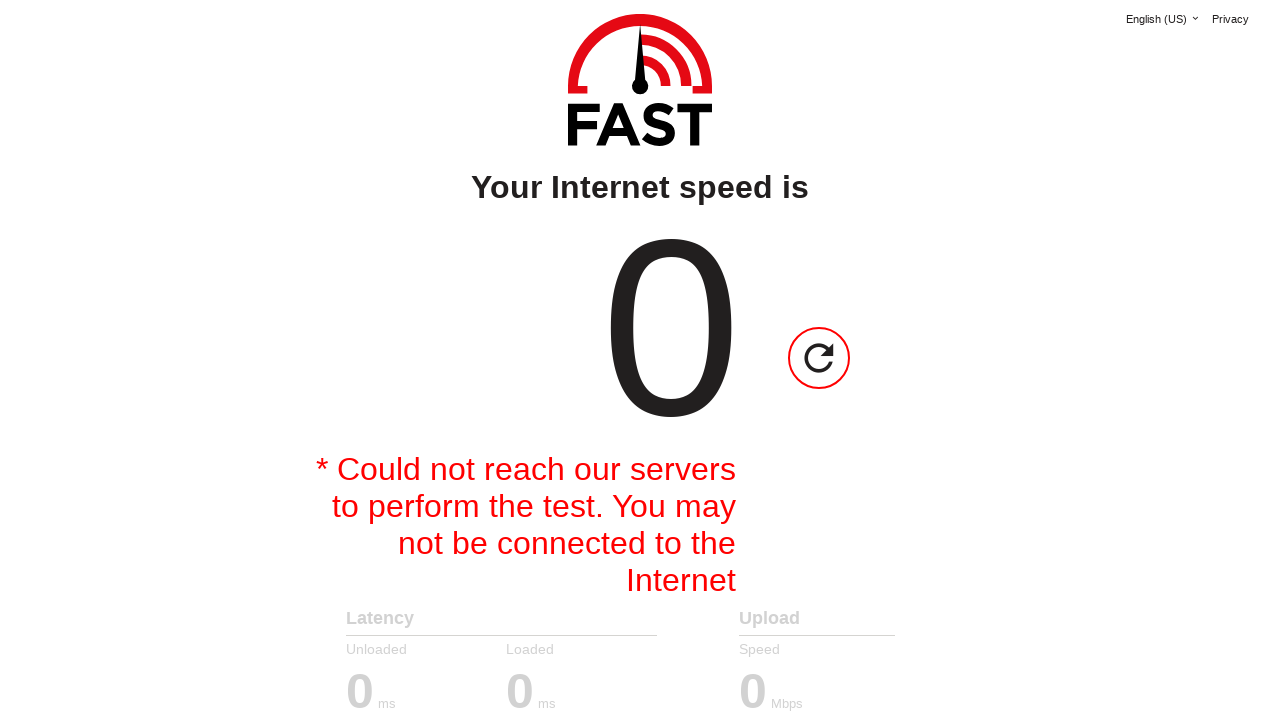

Retrieved upload speed value
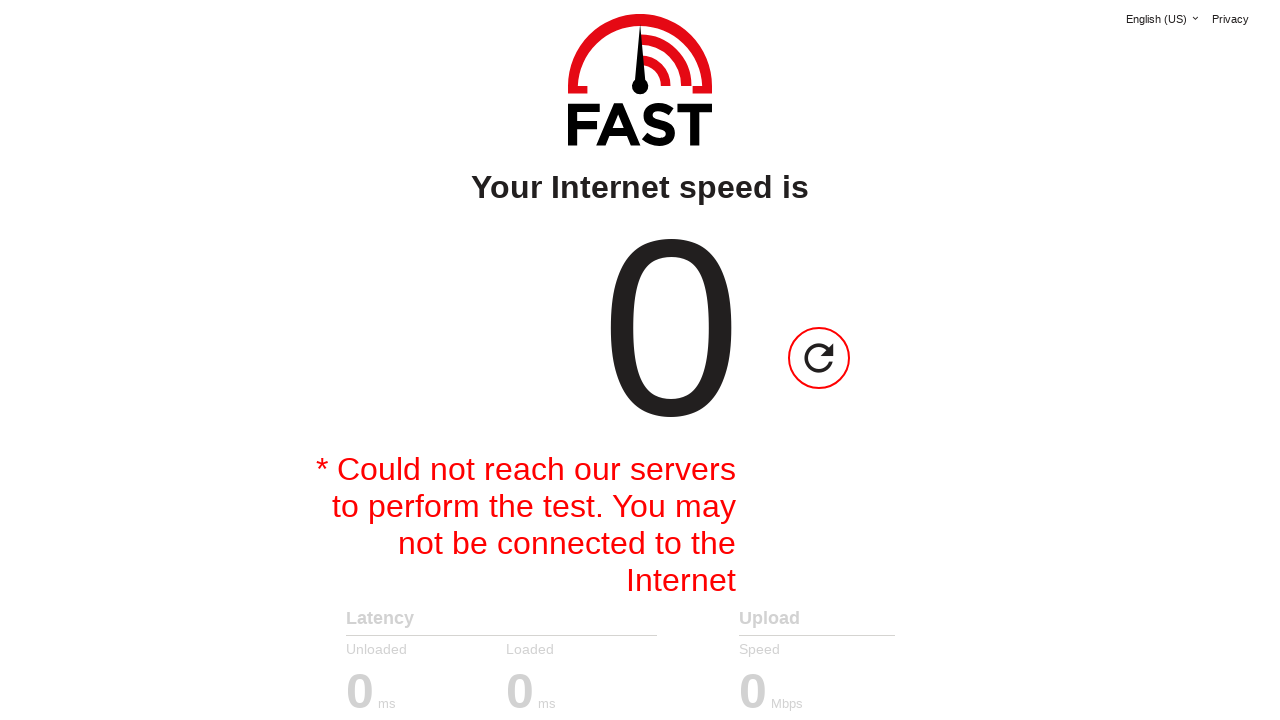

Retrieved upload speed units
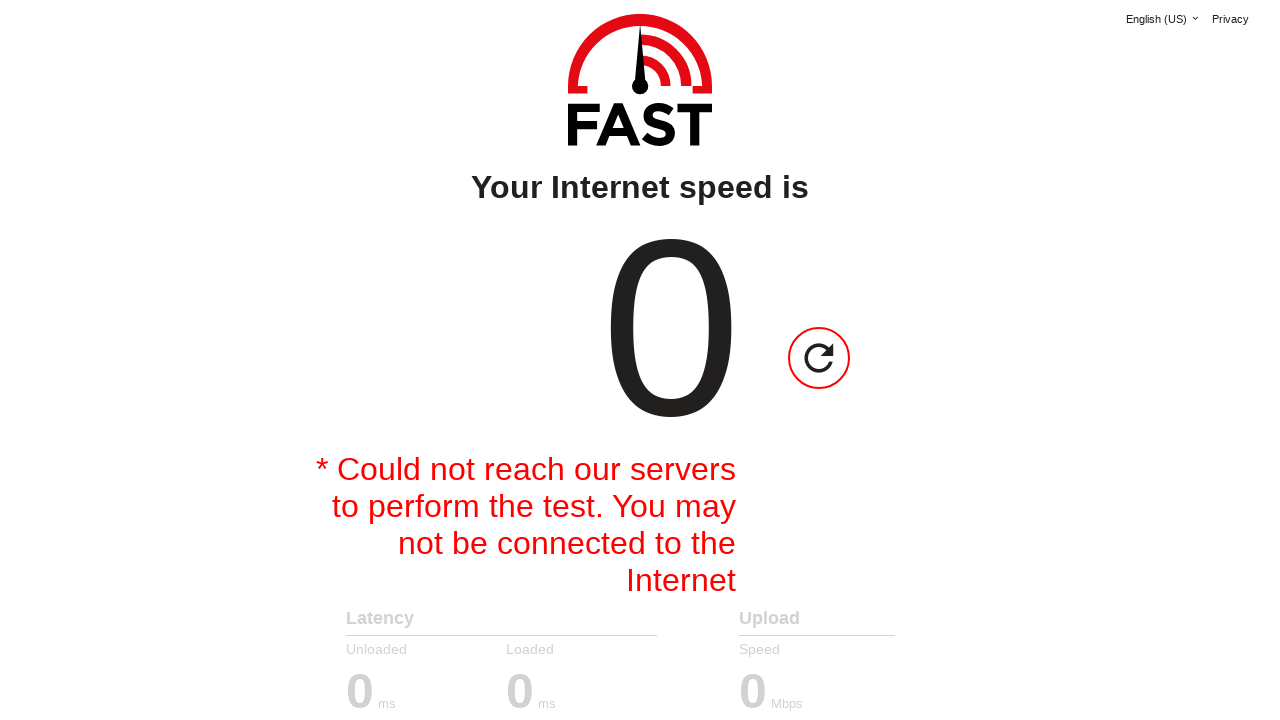

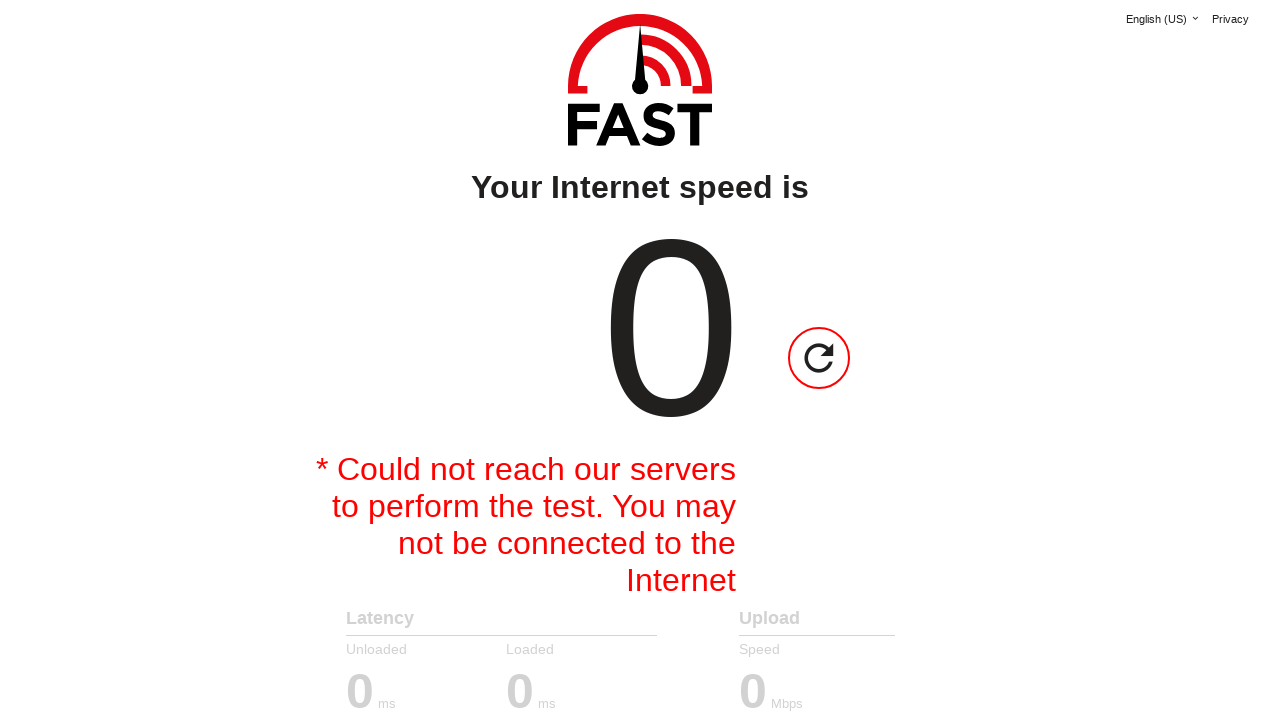